Navigates to the registration page by clicking the Register link

Starting URL: http://test.qa.rs

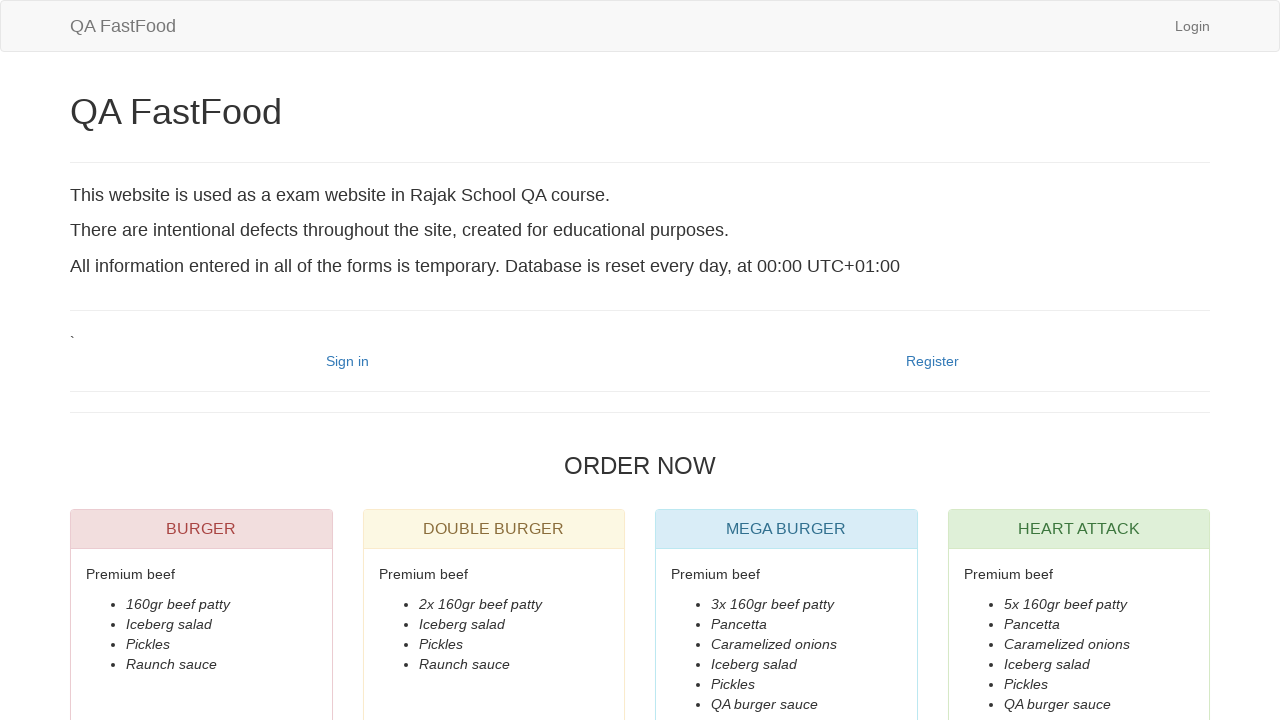

Clicked the Register link at (932, 361) on text=Register
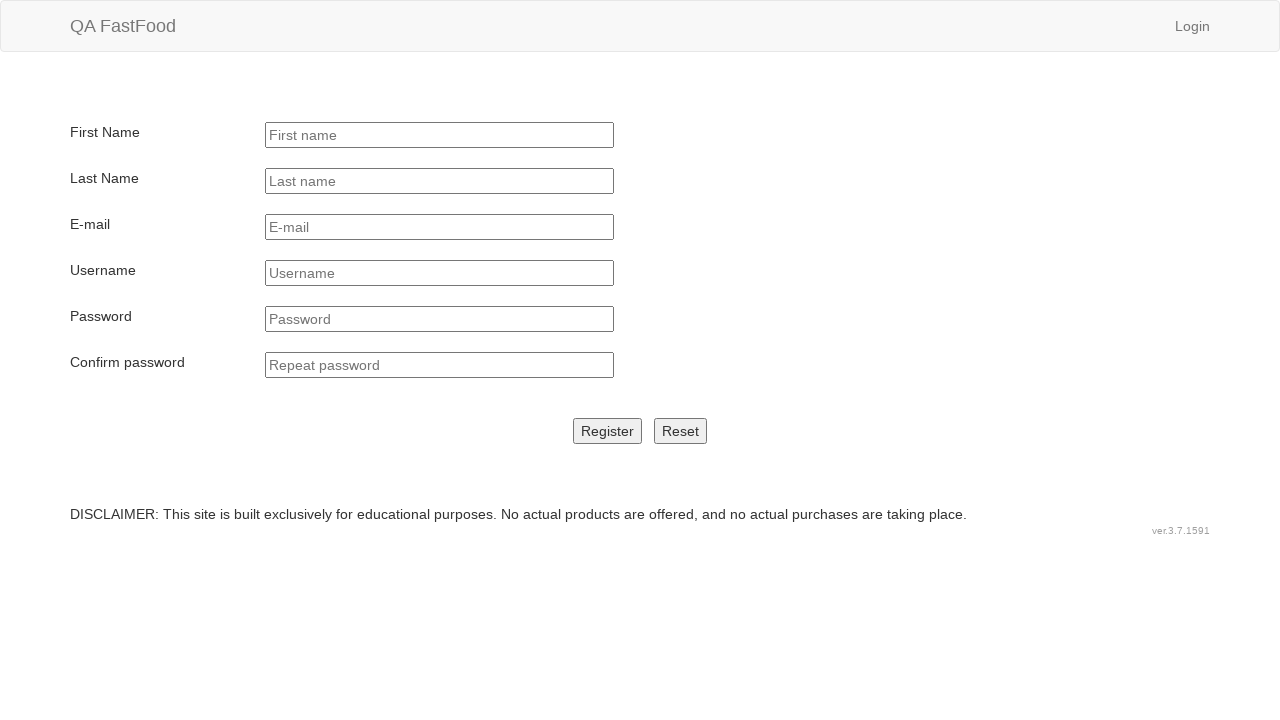

Successfully navigated to registration page
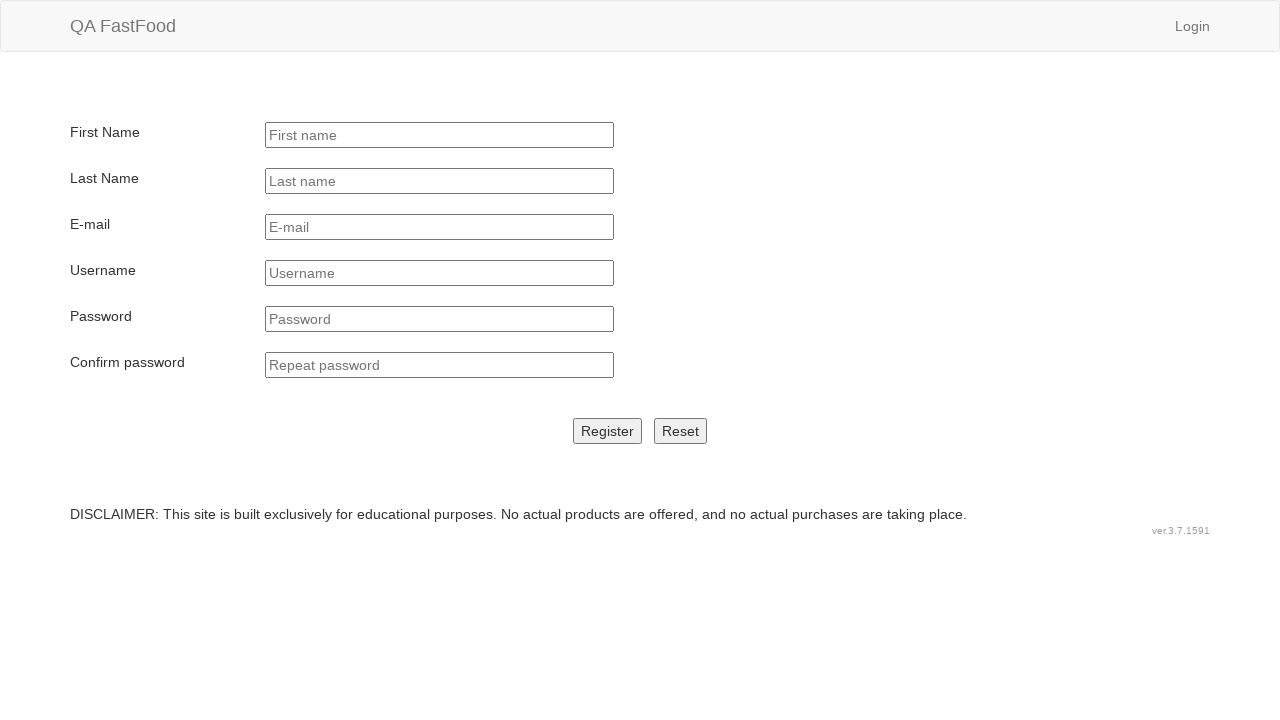

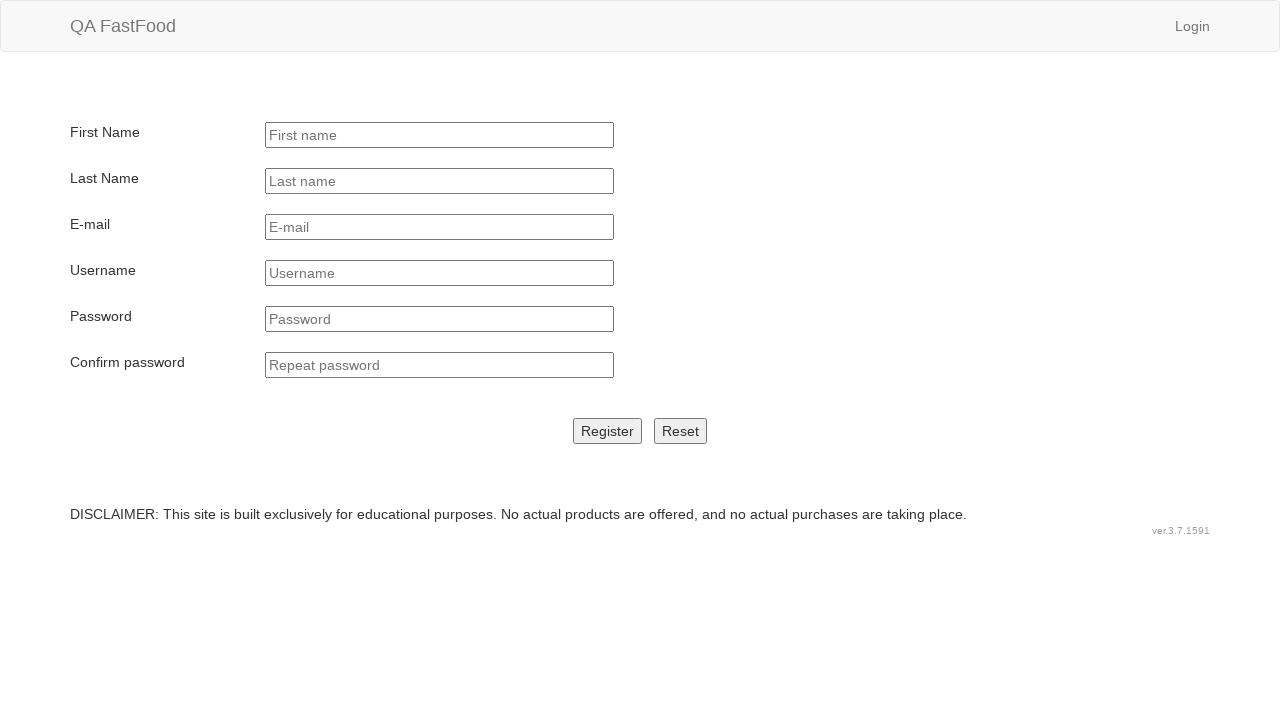